Tests modifying an existing todo entry by double-clicking to edit and appending additional text

Starting URL: https://todomvc.com/

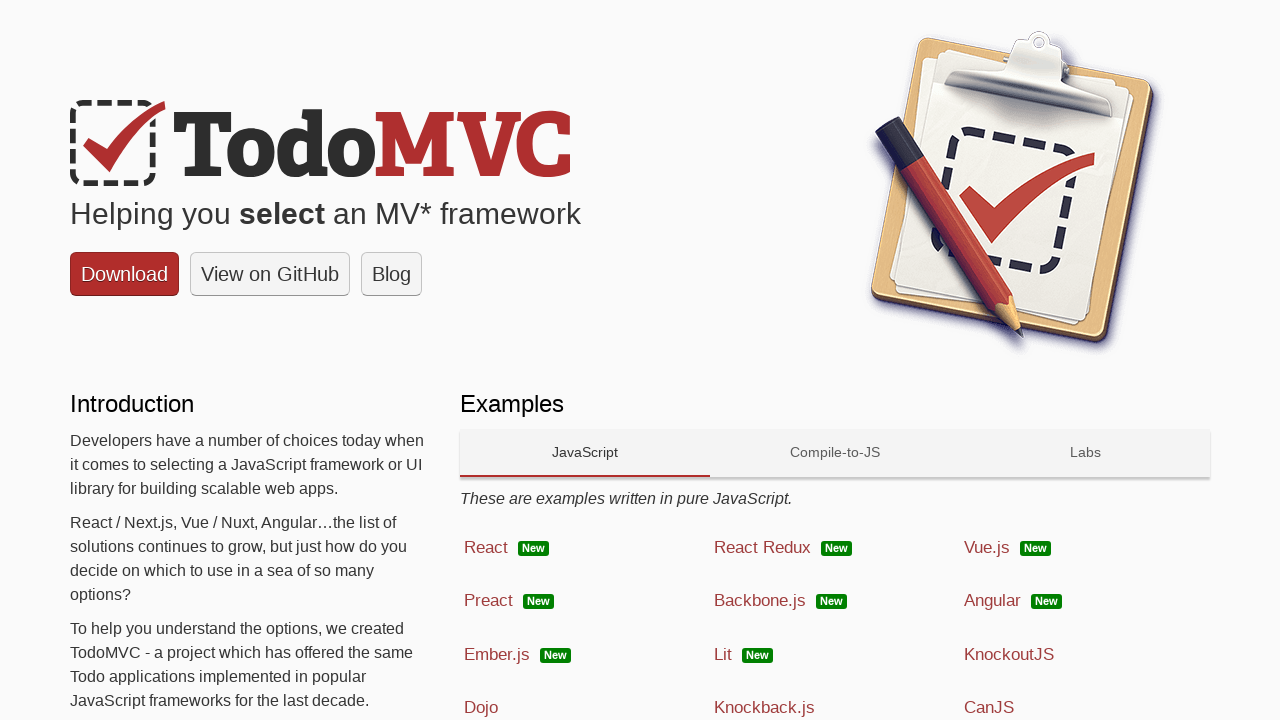

Clicked on React framework link at (585, 548) on a[href='examples/react/dist/']
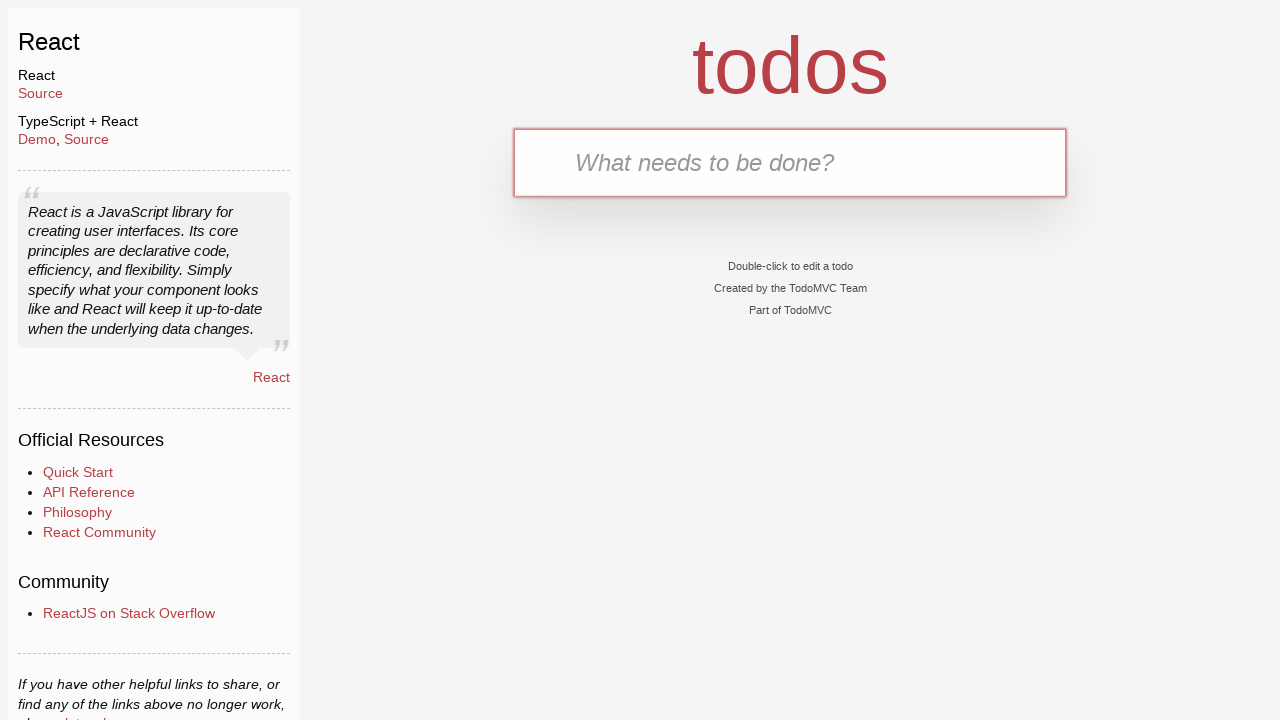

Clicked on todo input field at (790, 162) on #todo-input
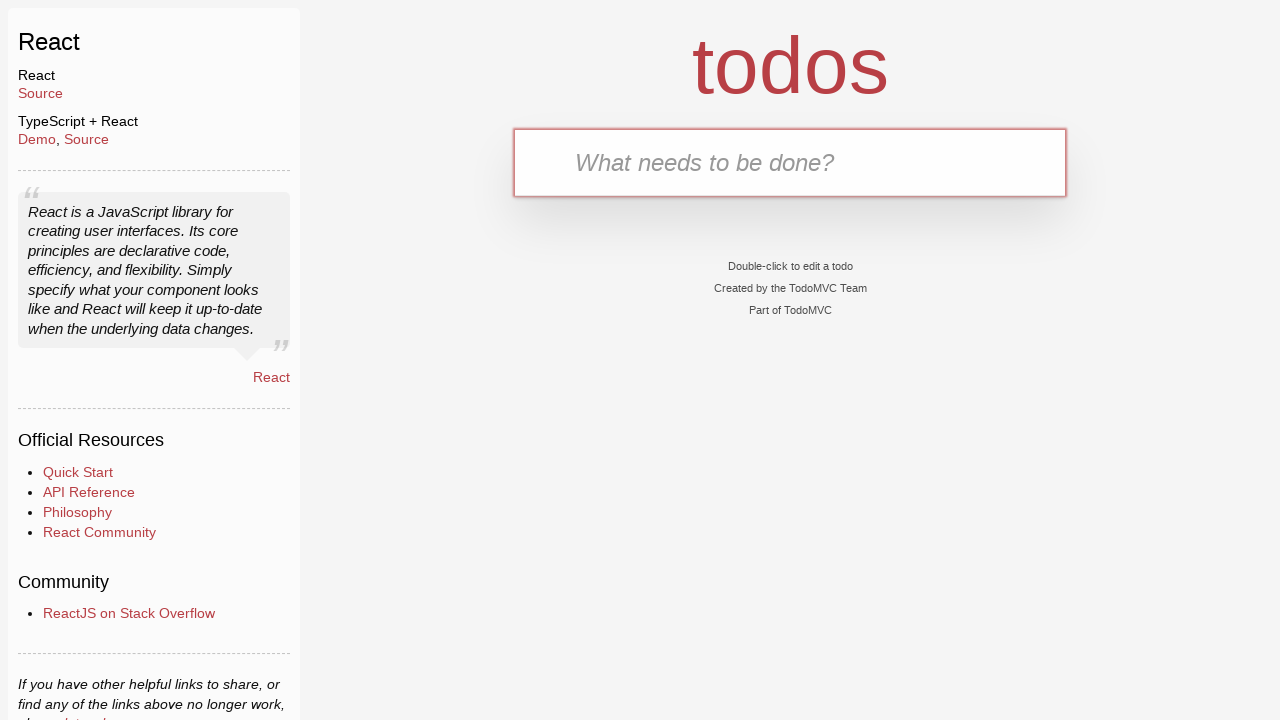

Filled input field with 'Walk the dog' on #todo-input
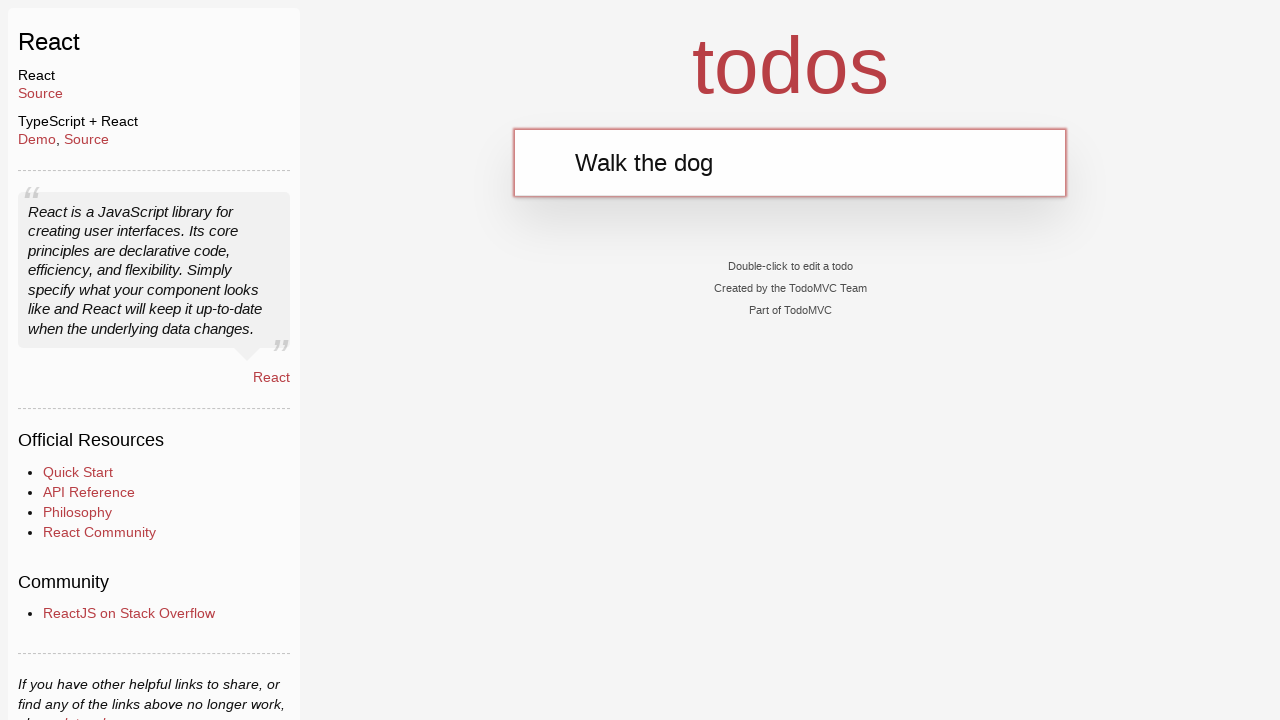

Pressed Enter to add the todo item on #todo-input
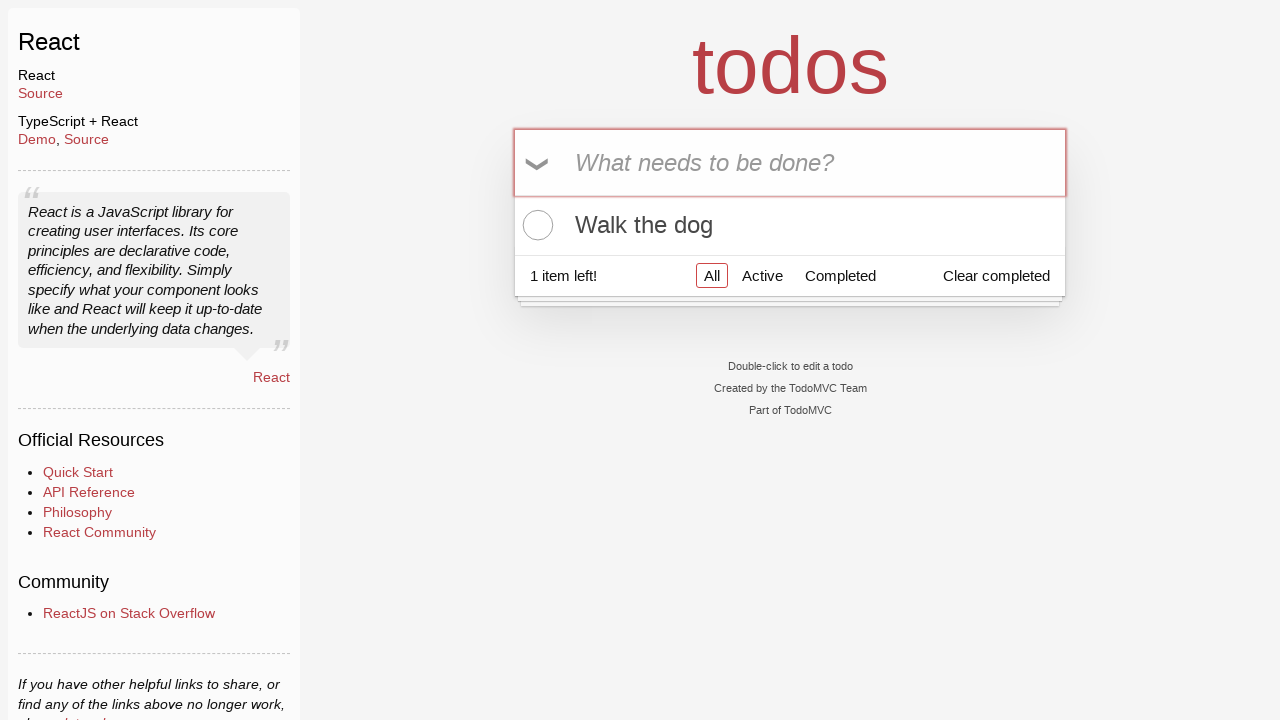

Double-clicked on todo item to enter edit mode at (790, 225) on li:nth-child(1) label
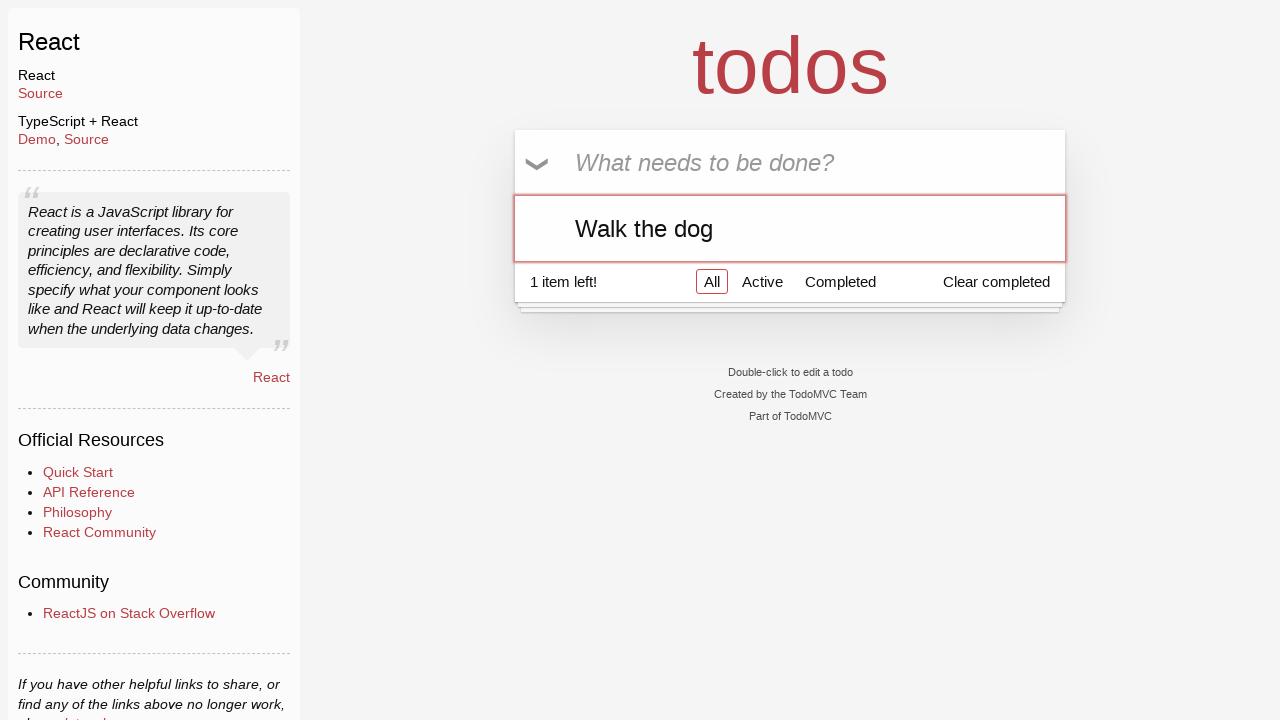

Waited for edit mode to activate
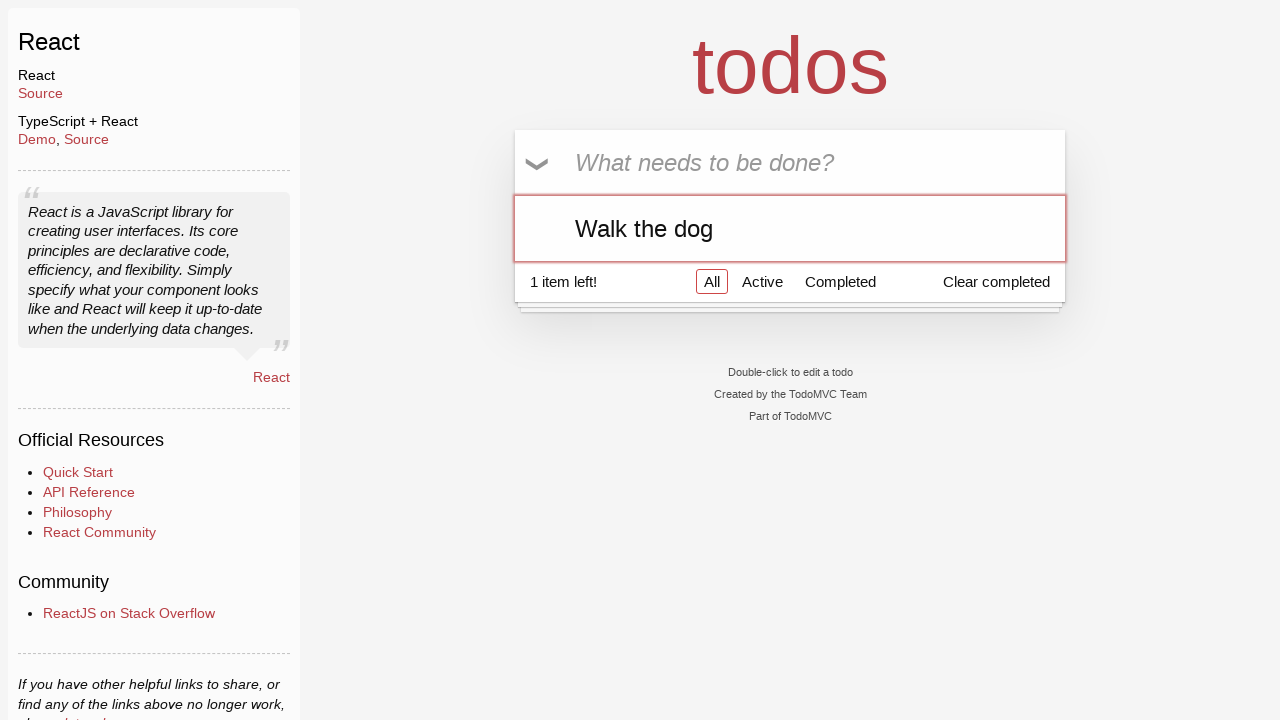

Filled edit input with modified text 'Walk the dog again' on .input-container:nth-child(1) > #todo-input
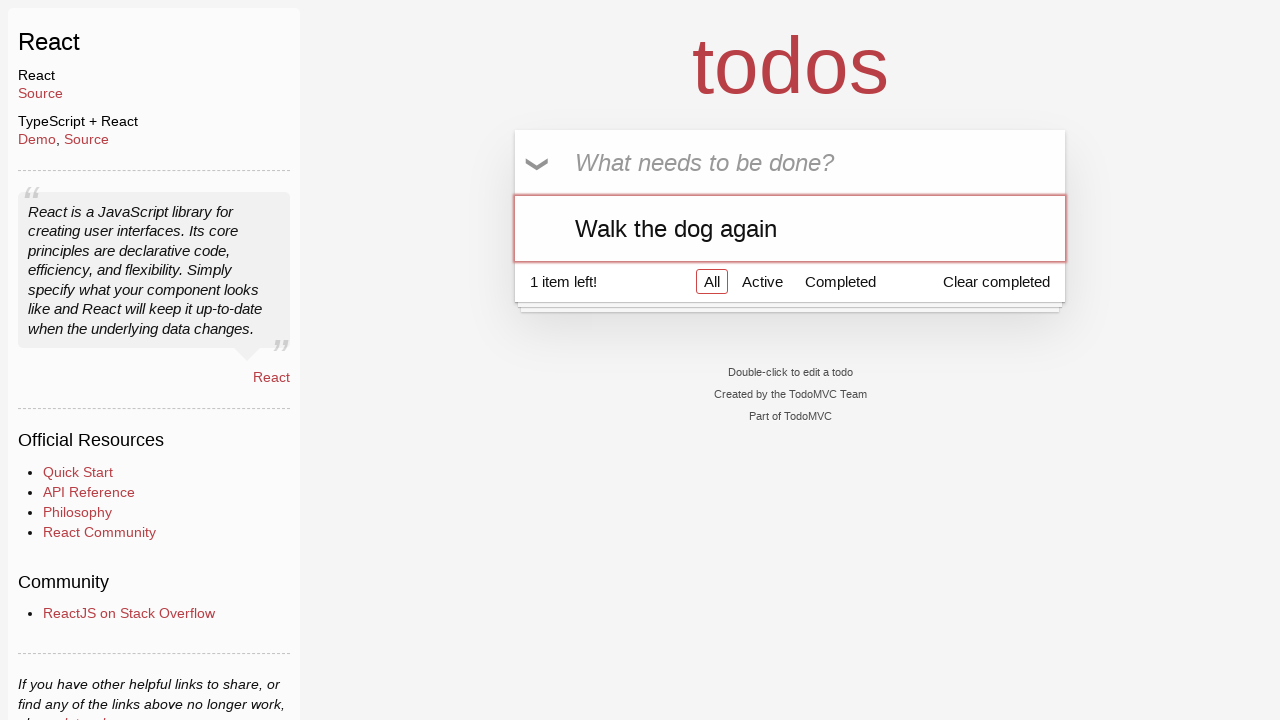

Pressed Enter to save the modified todo item on .input-container:nth-child(1) > #todo-input
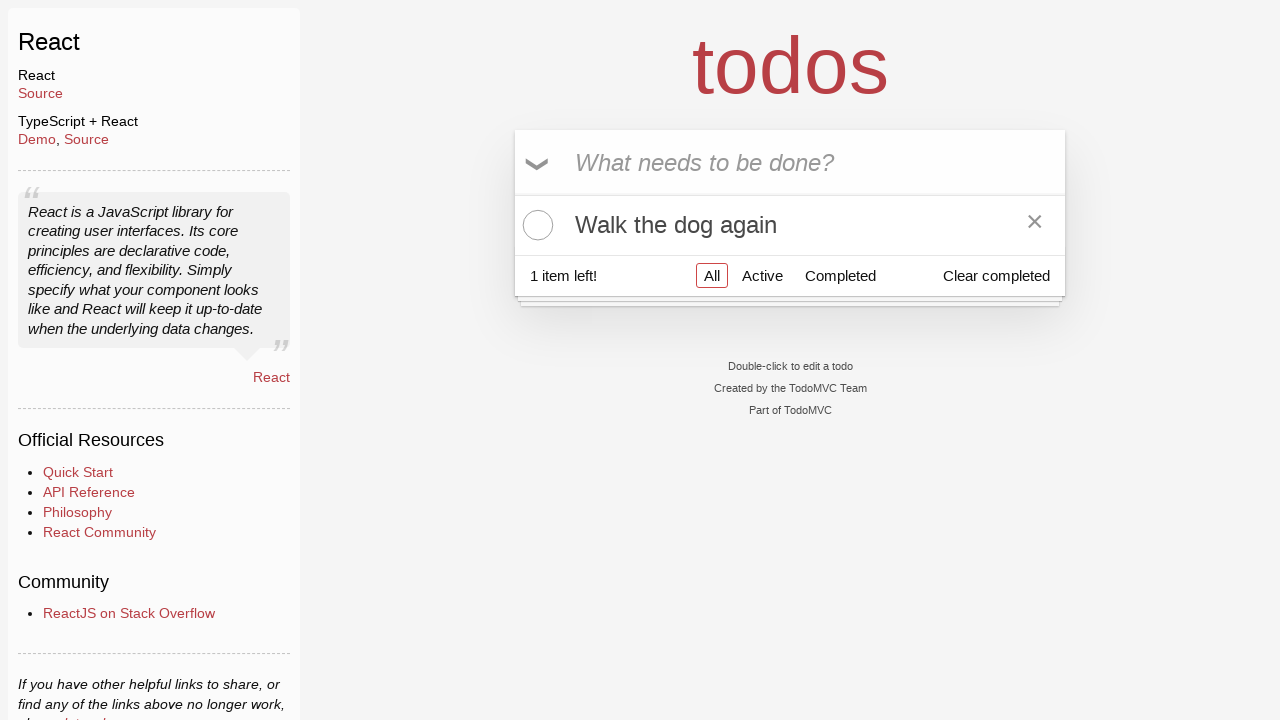

Waited for todo item update to complete
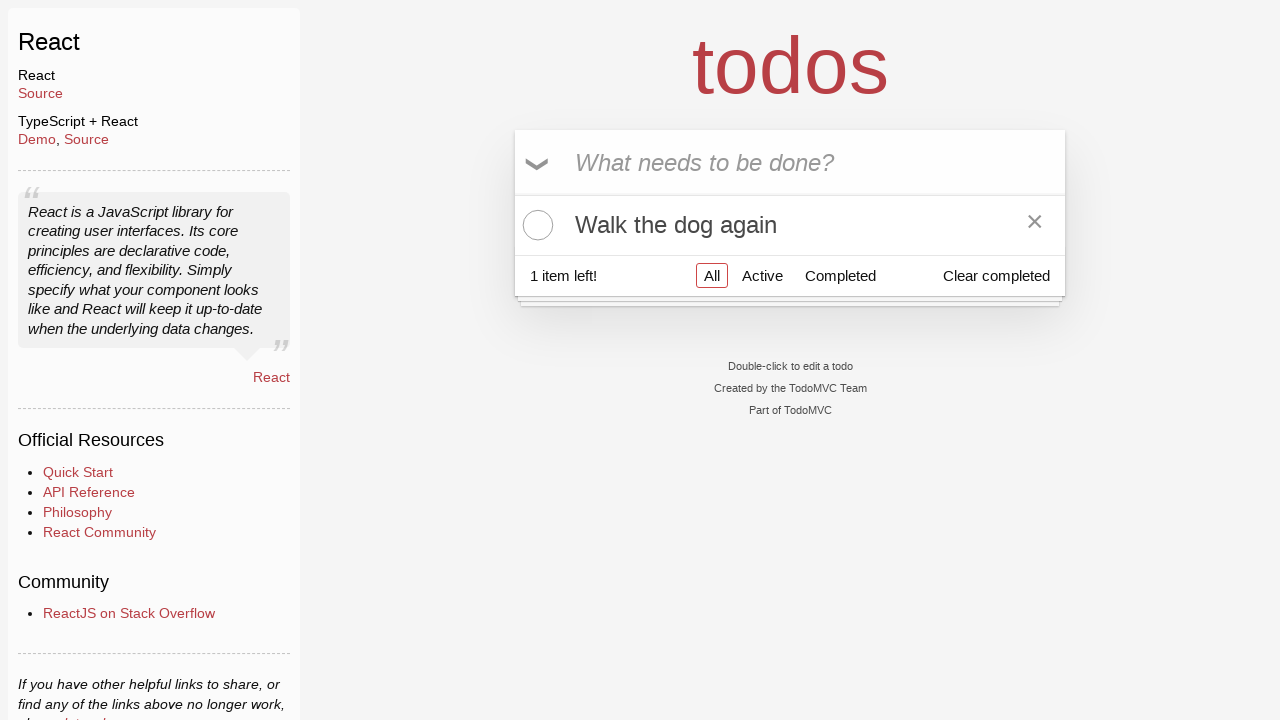

Verified that todo item was successfully modified to 'Walk the dog again'
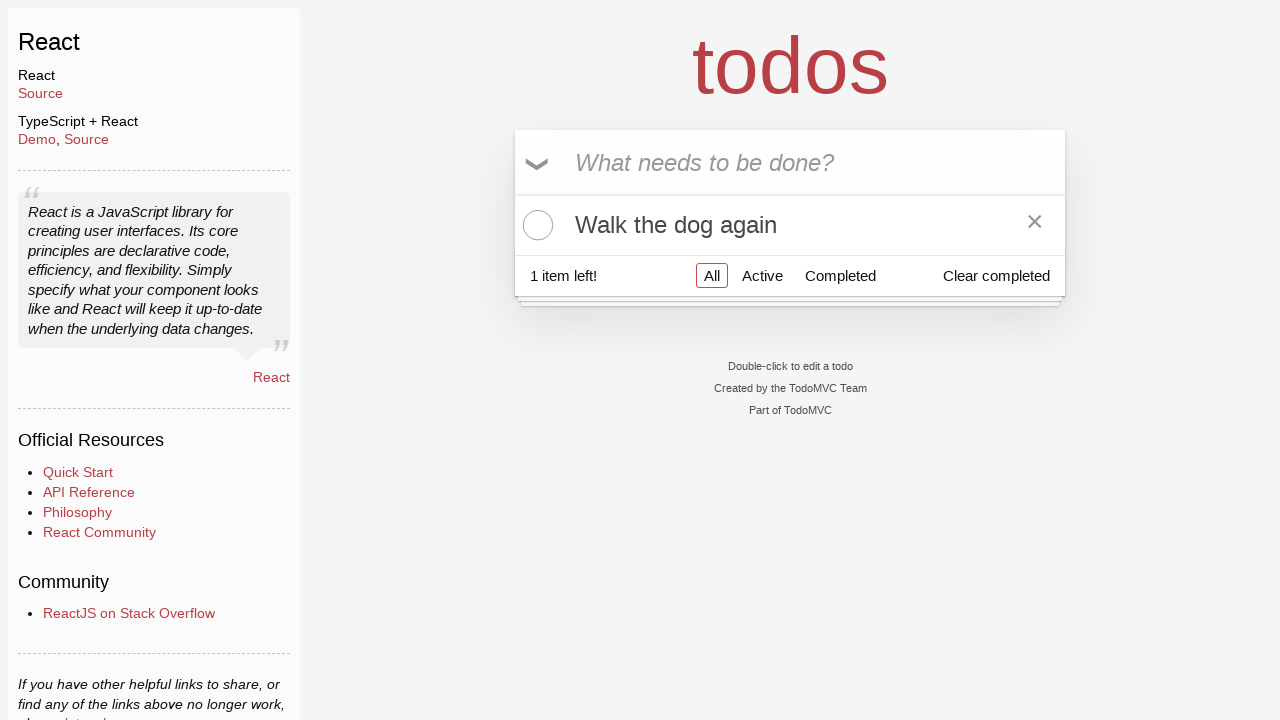

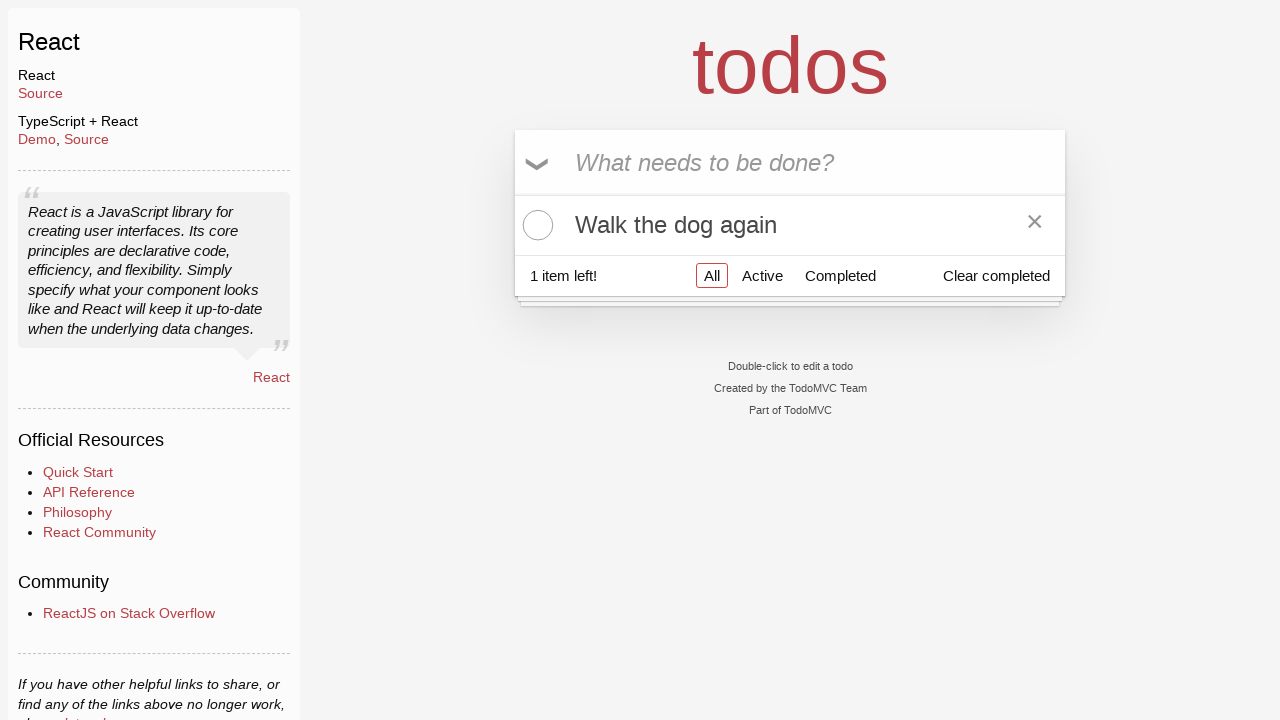